Navigates to demoqa.com and waits for the "Alerts, Frame & Windows" card element to become clickable, verifying the page loads correctly with interactive elements.

Starting URL: https://demoqa.com/

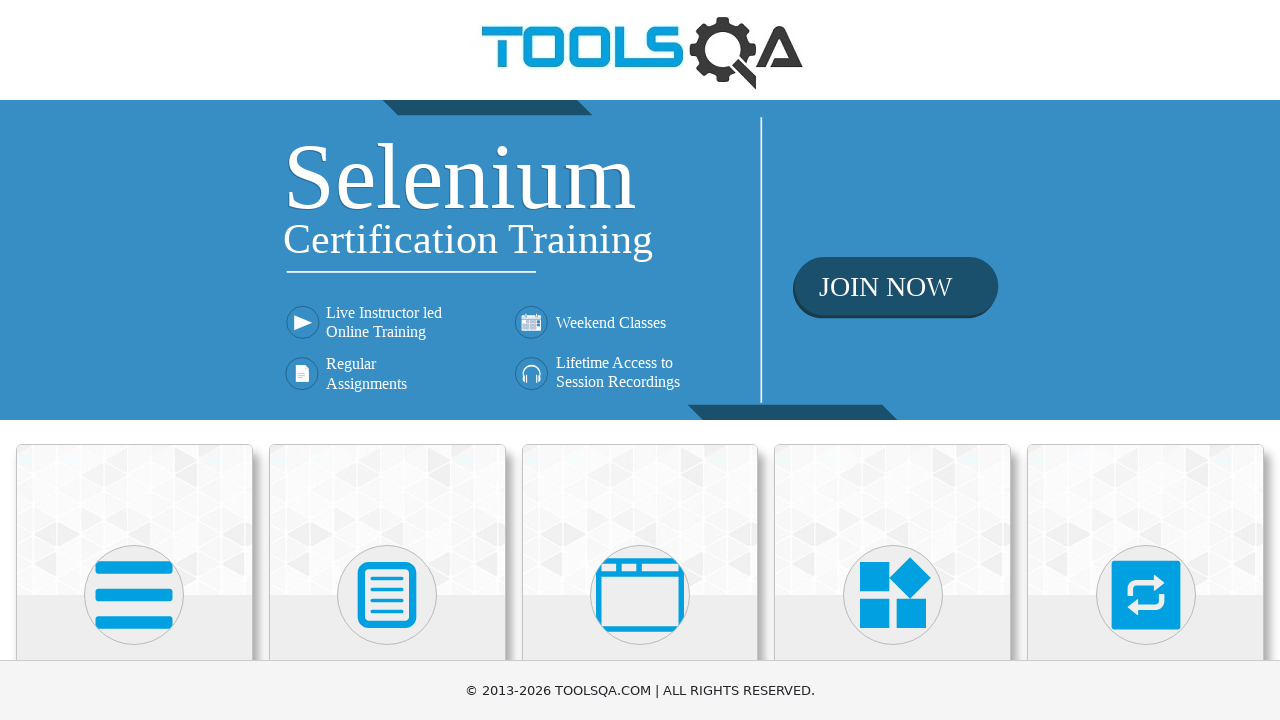

Navigated to https://demoqa.com/
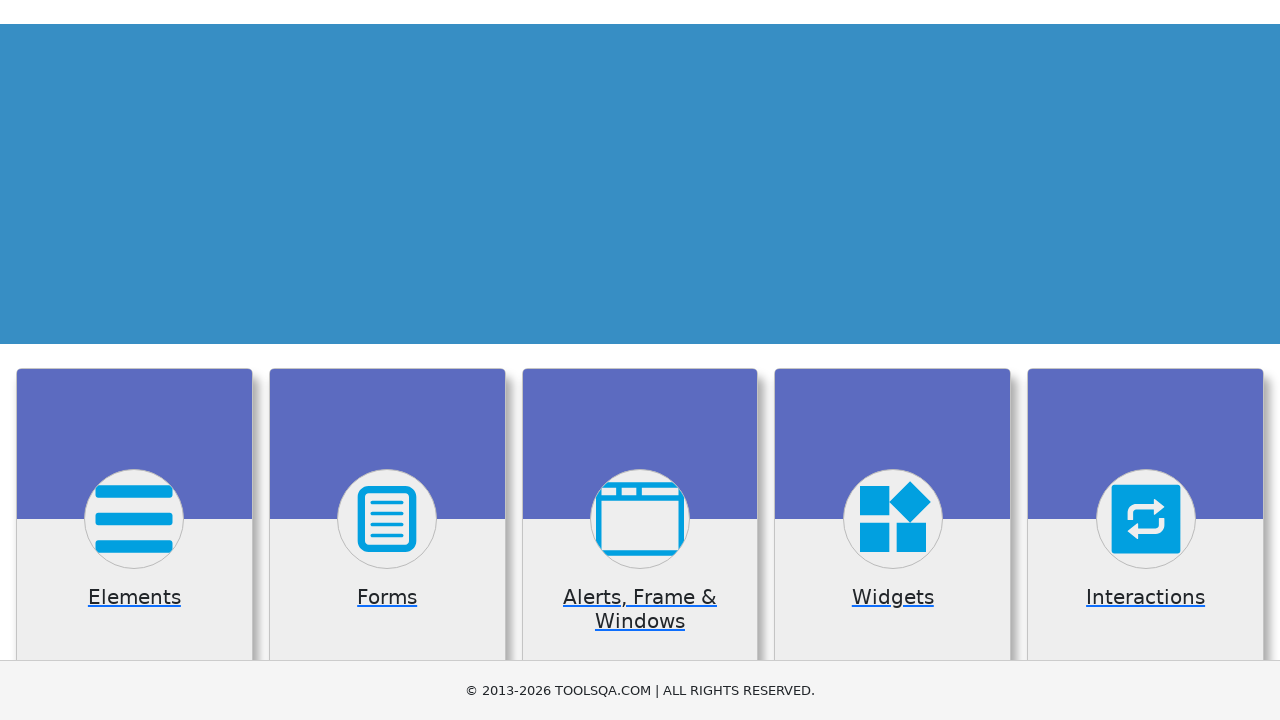

Waited for 'Alerts, Frame & Windows' card element to become visible
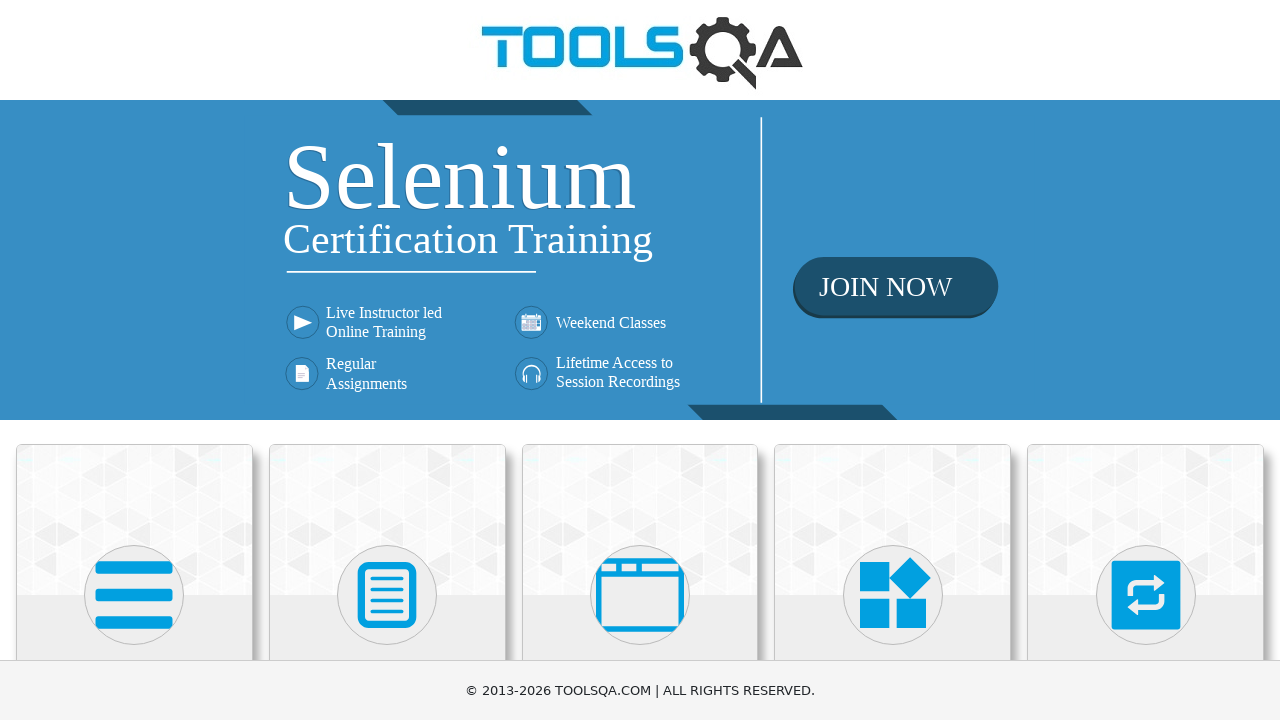

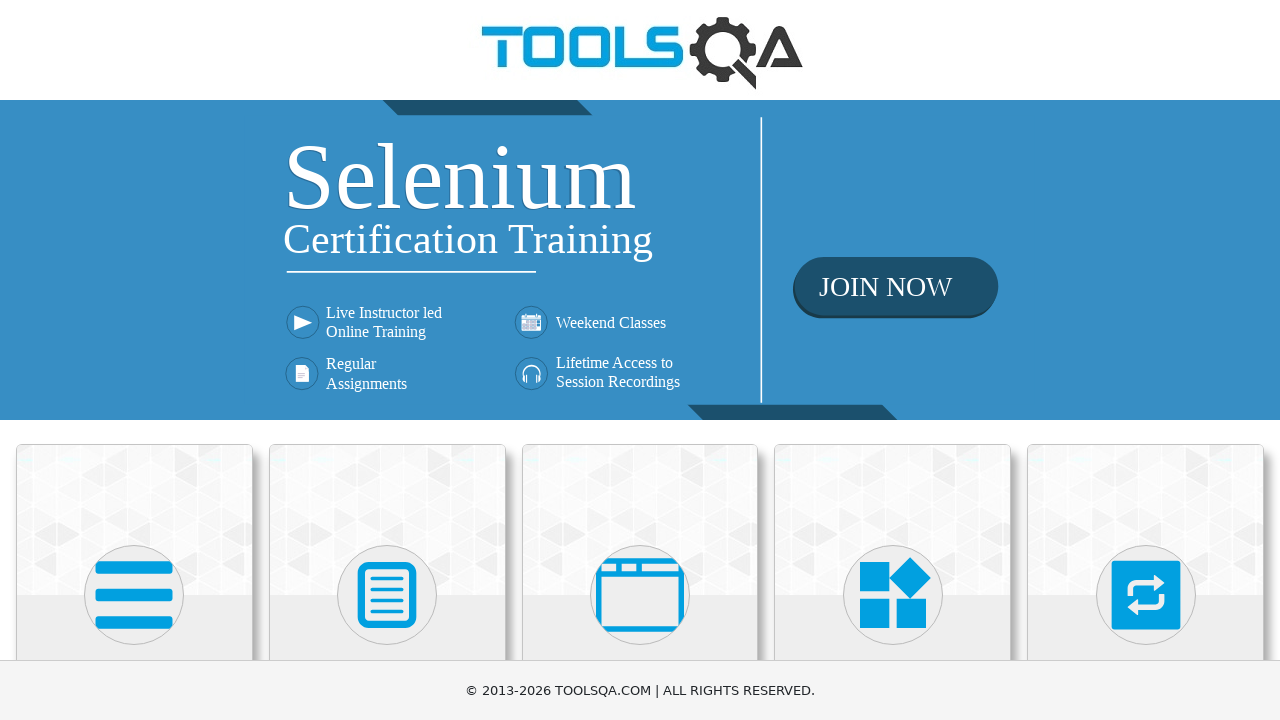